Tests A/B test opt-out functionality by visiting the A/B test page, adding an opt-out cookie, refreshing, and verifying the page shows "No A/B Test" heading.

Starting URL: http://the-internet.herokuapp.com/abtest

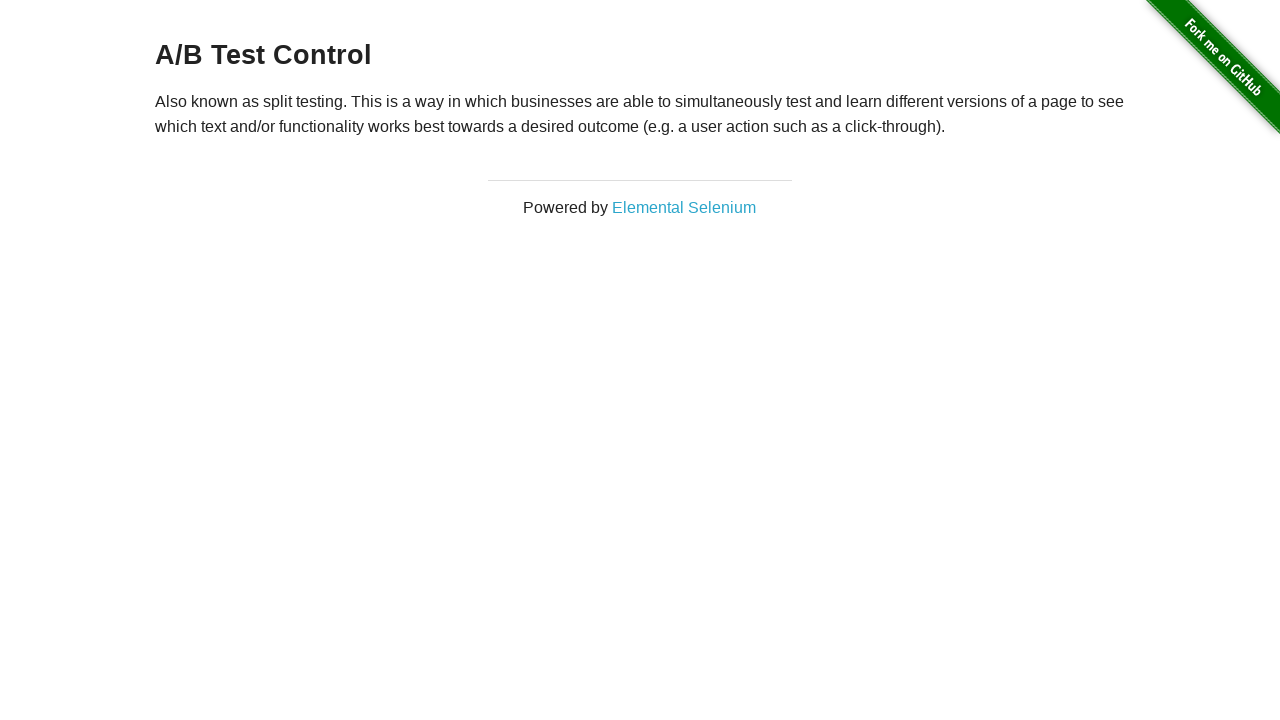

Navigated to A/B test page
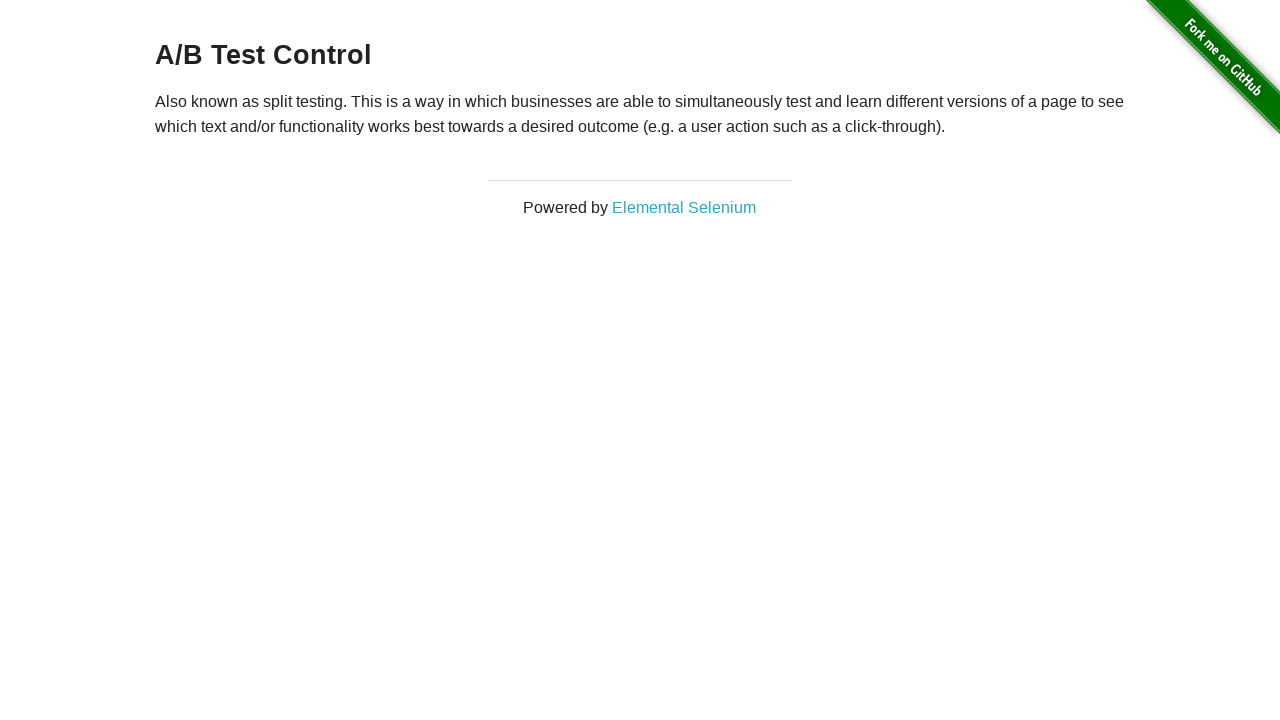

Located h3 heading element
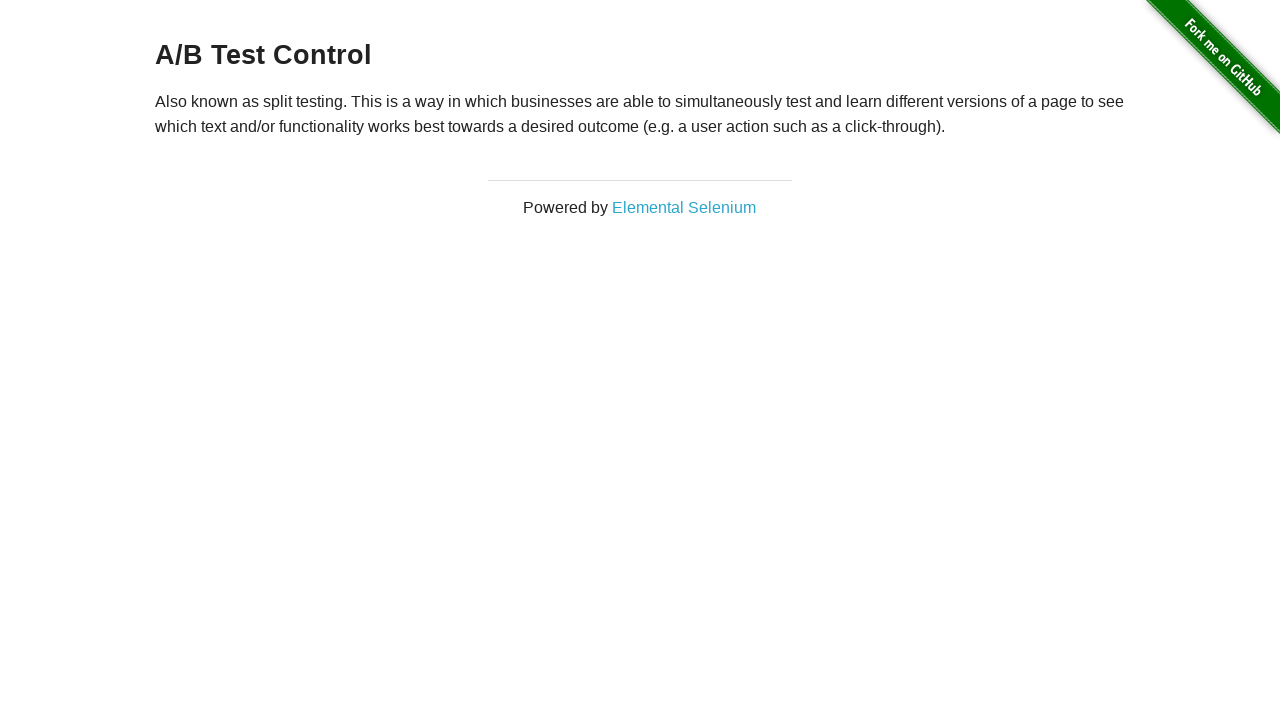

Retrieved heading text: 'A/B Test Control'
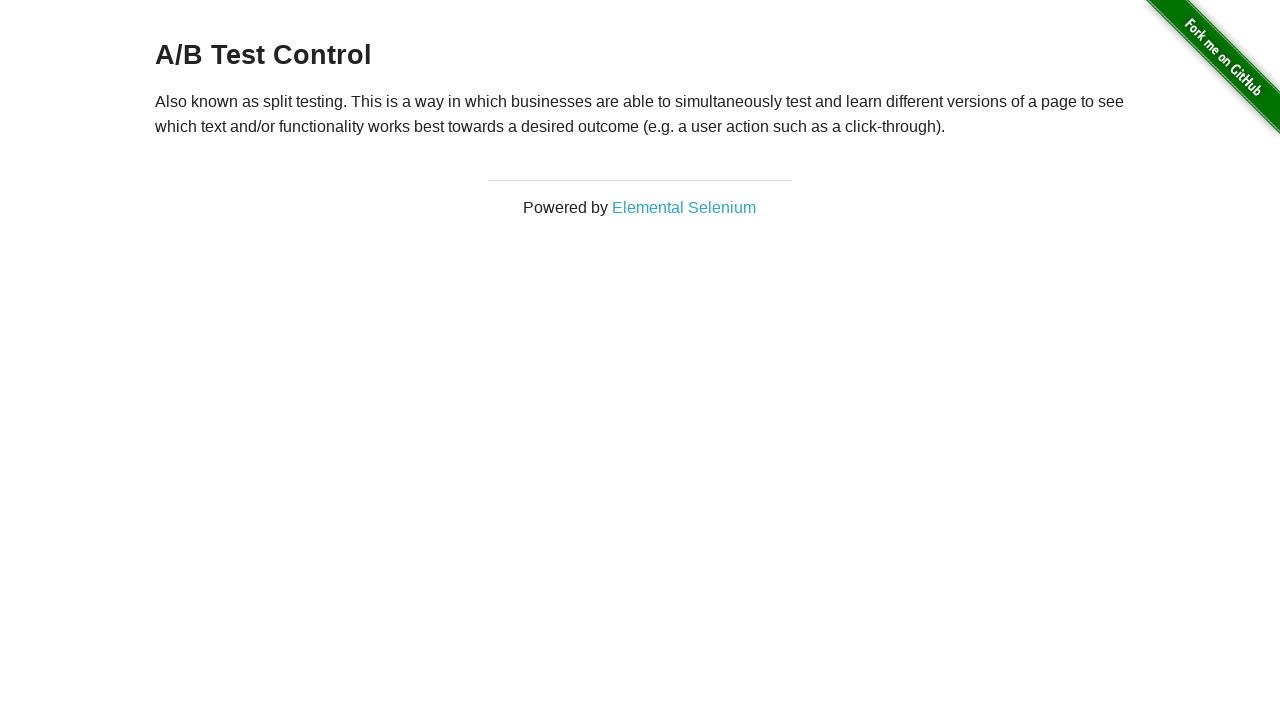

Added optimizelyOptOut cookie to context
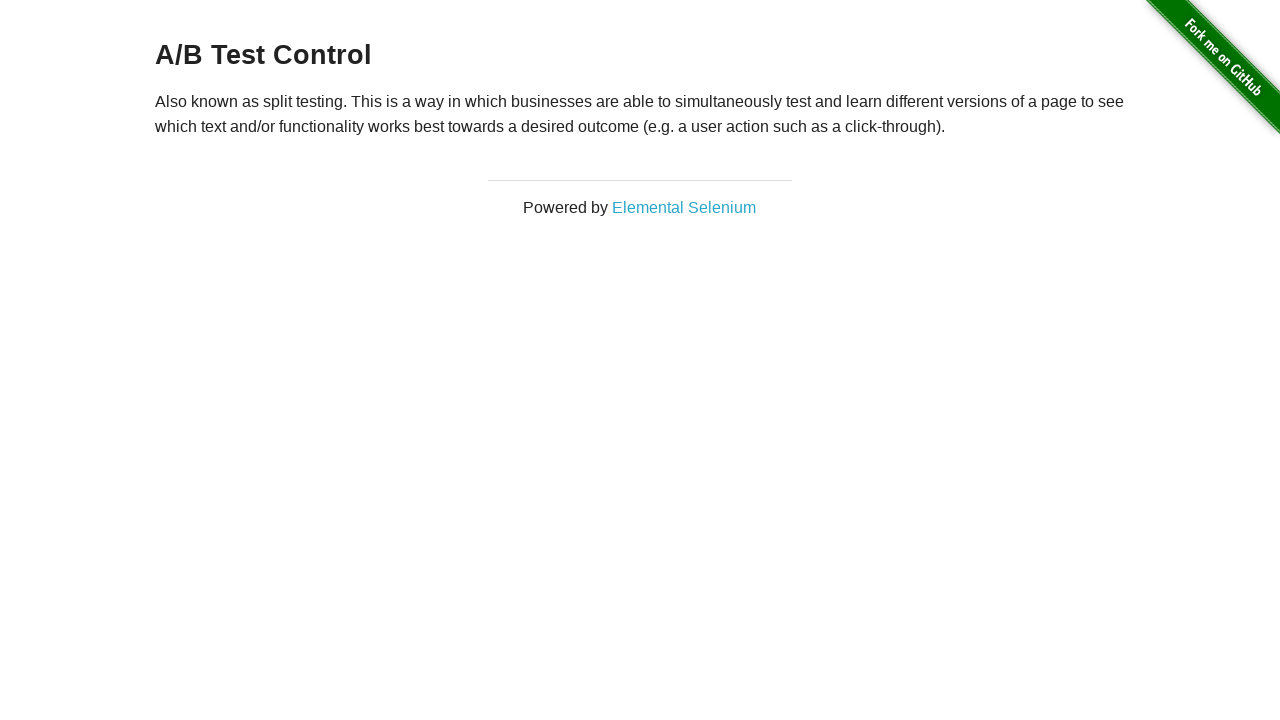

Reloaded page after adding opt-out cookie
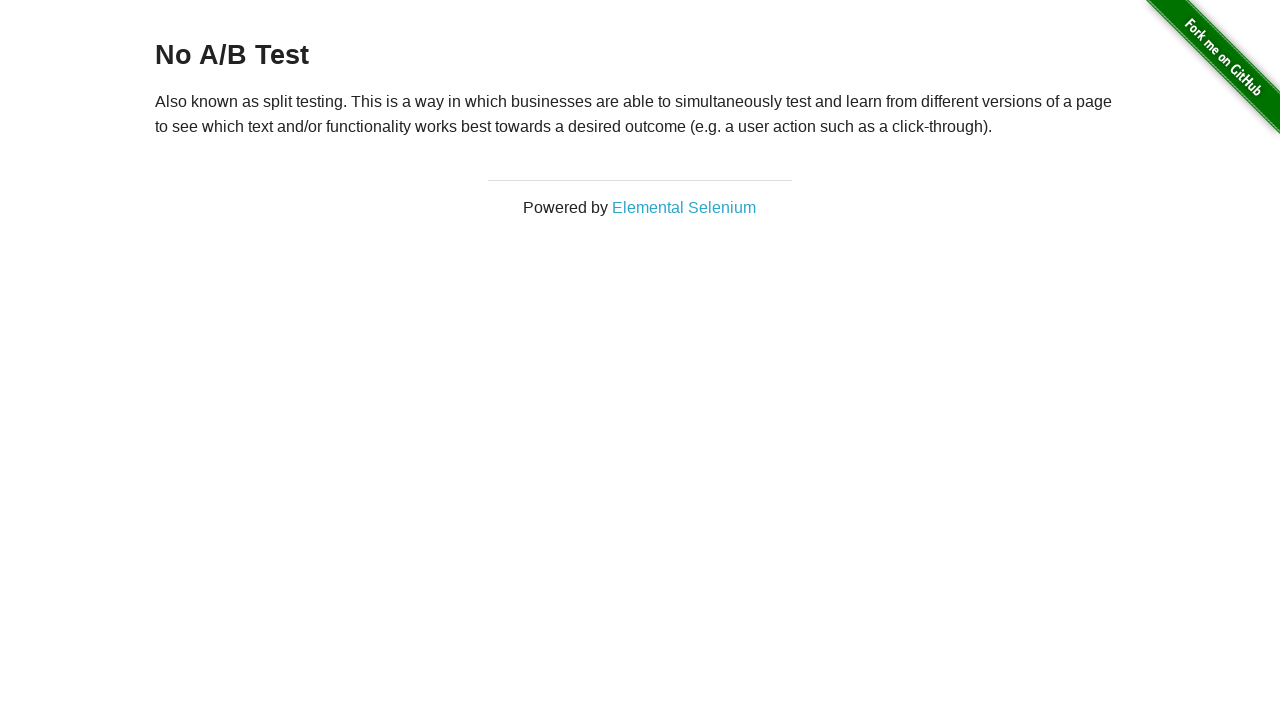

Verified page displays 'No A/B Test' heading after opt-out
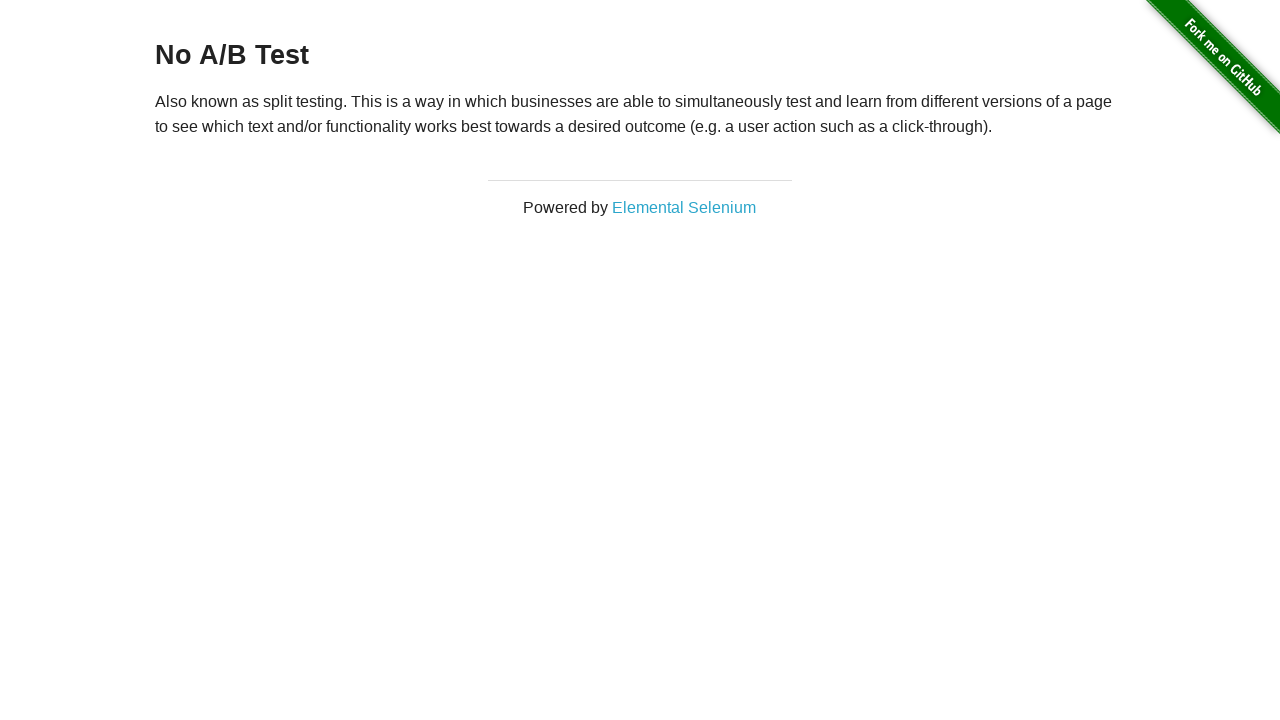

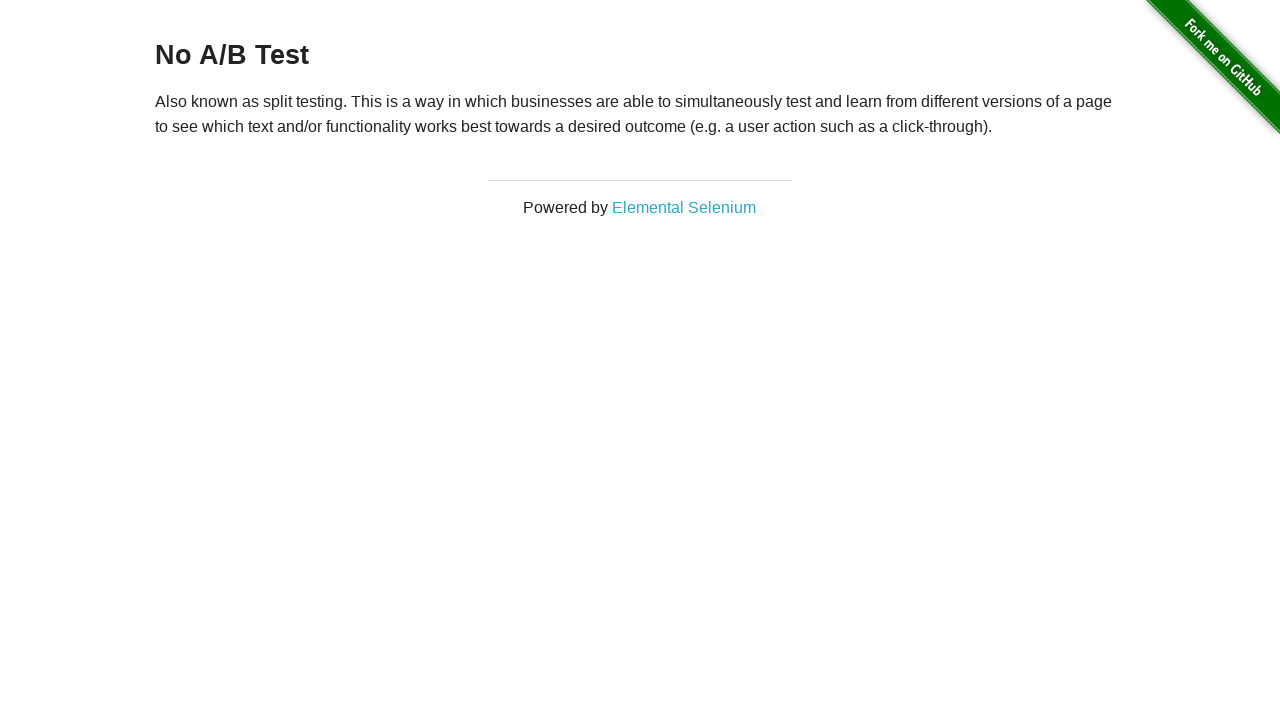